Tests clicking on a blinking text link element

Starting URL: https://rahulshettyacademy.com/AutomationPractice/

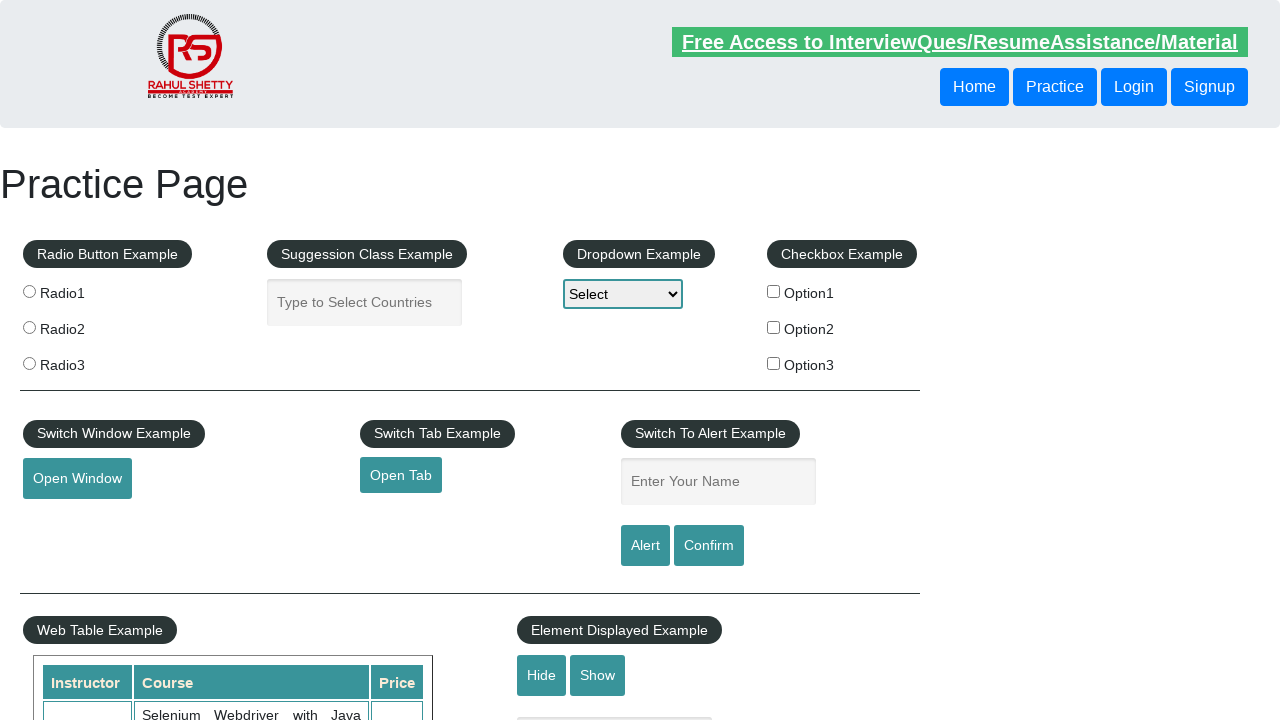

Located the blinking text free access link element
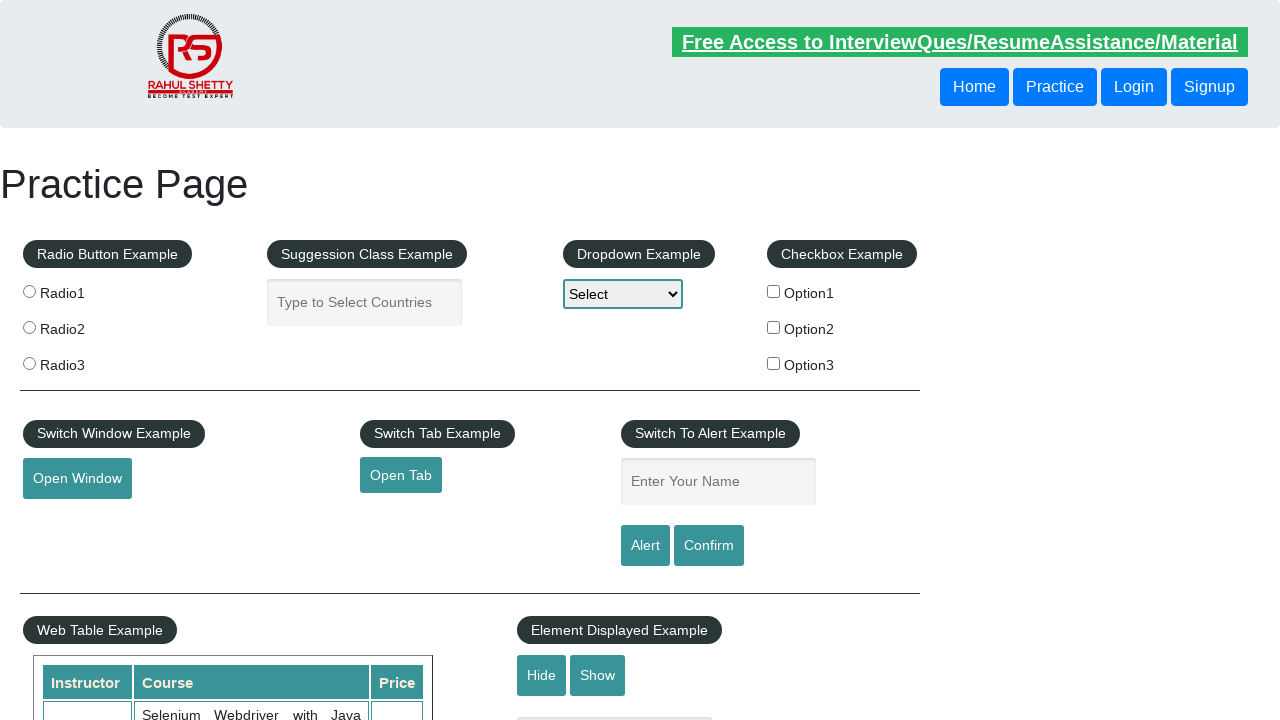

Clicked on the blinking text free access link at (960, 42) on .blinkingText >> nth=0
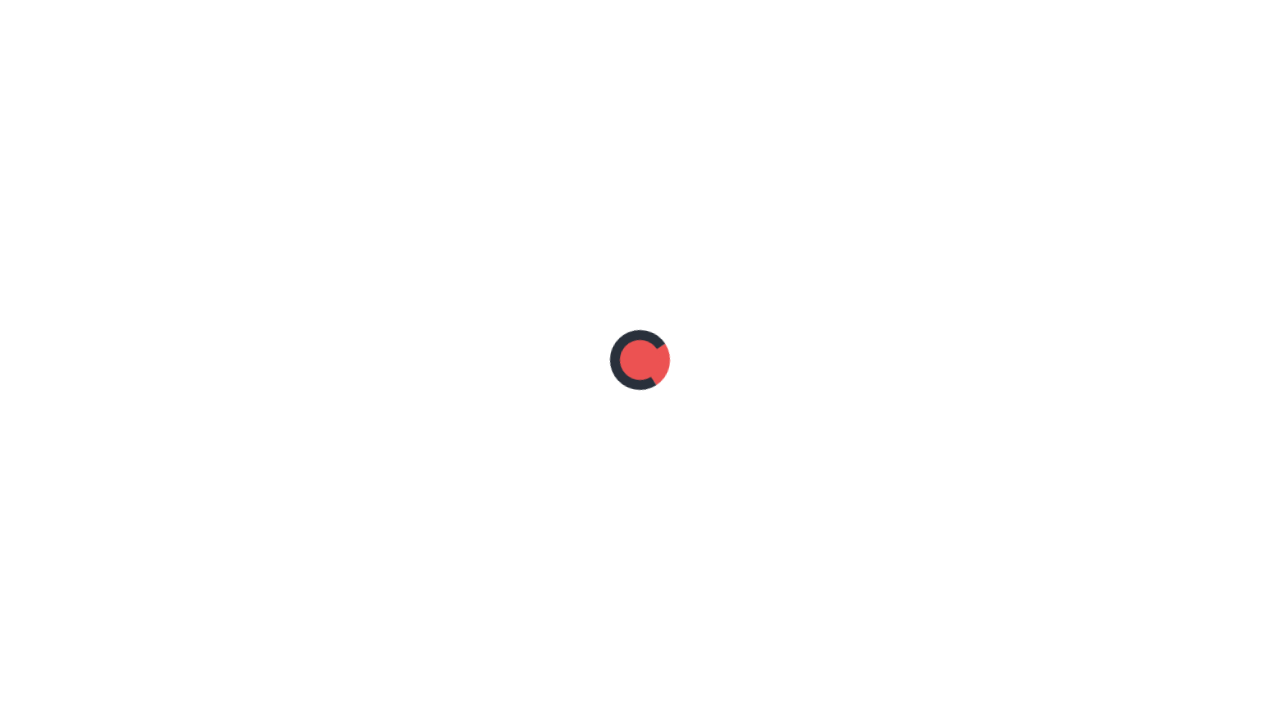

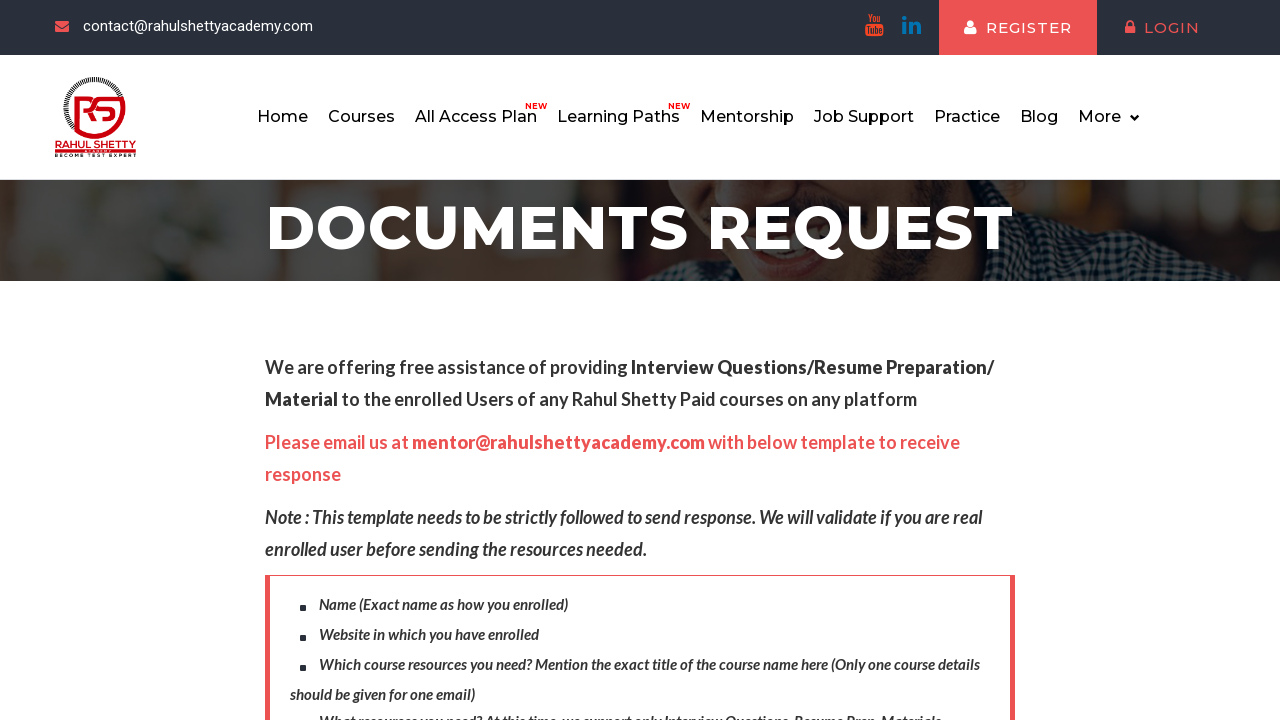